Tests adding multiple products to cart by clicking on different product buttons multiple times on a product page

Starting URL: https://material.playwrightvn.com/

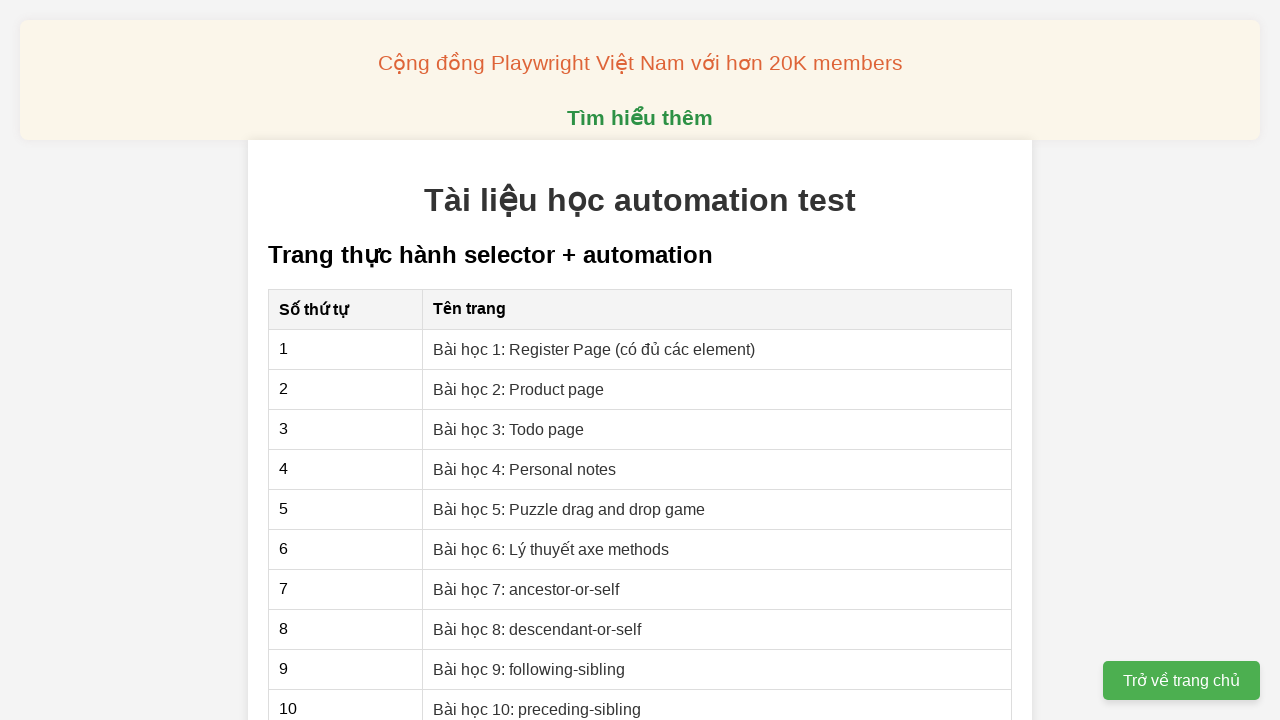

Clicked on 'Bài học 2: Product page' link to navigate to product page at (519, 389) on xpath=//a[text()='Bài học 2: Product page']
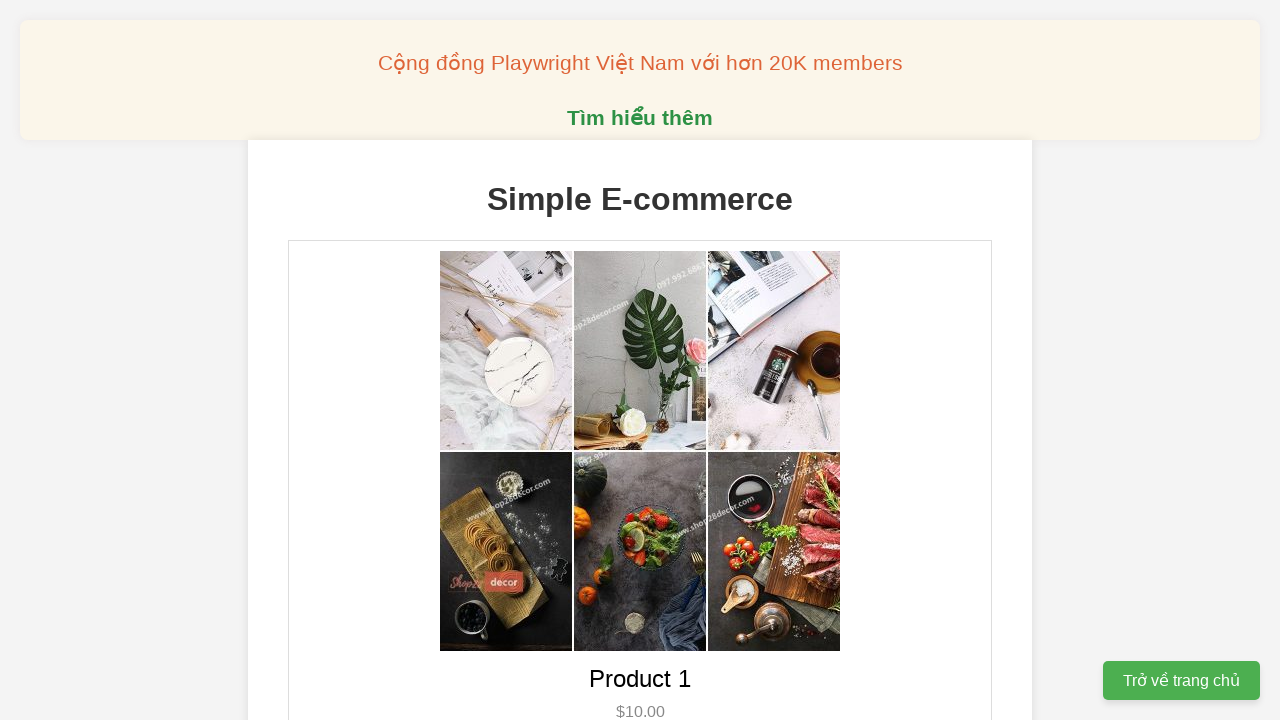

Added product 1 to cart (1st click) at (640, 360) on xpath=//button[@data-product-id='1']
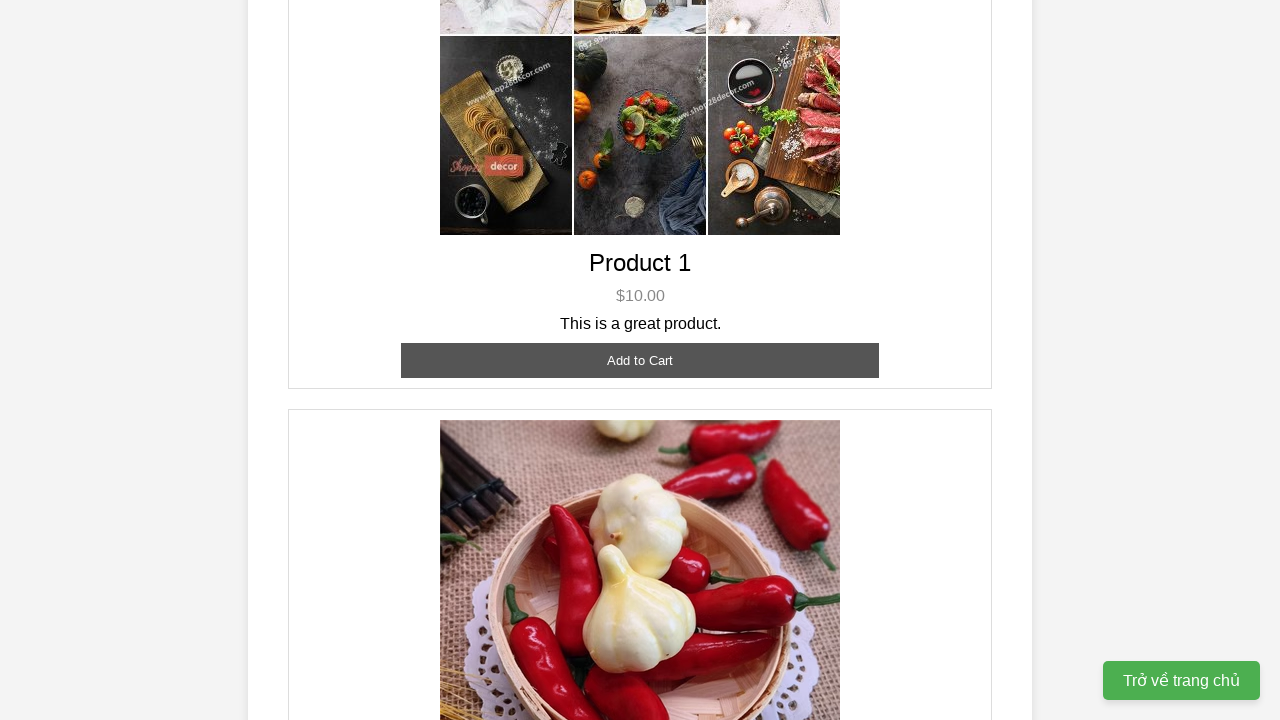

Added product 1 to cart (2nd click) at (640, 360) on xpath=//button[@data-product-id='1']
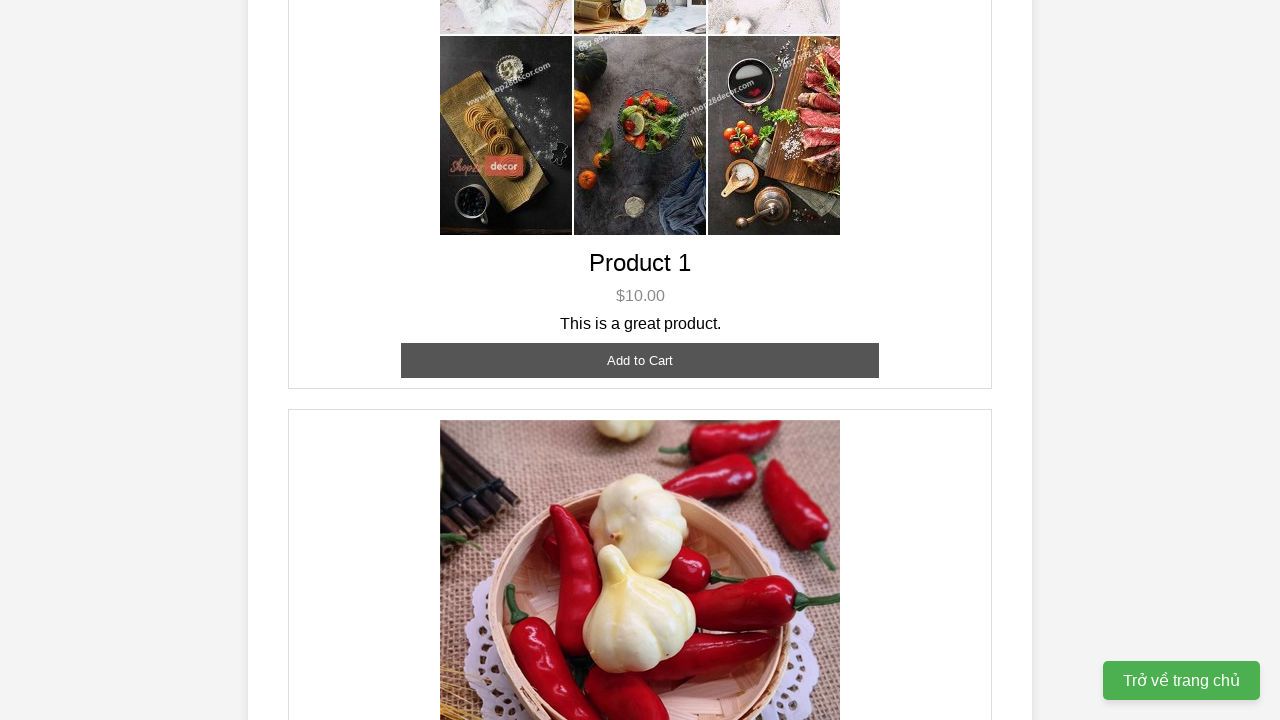

Added product 2 to cart (1st click) at (640, 360) on xpath=//button[@data-product-id='2']
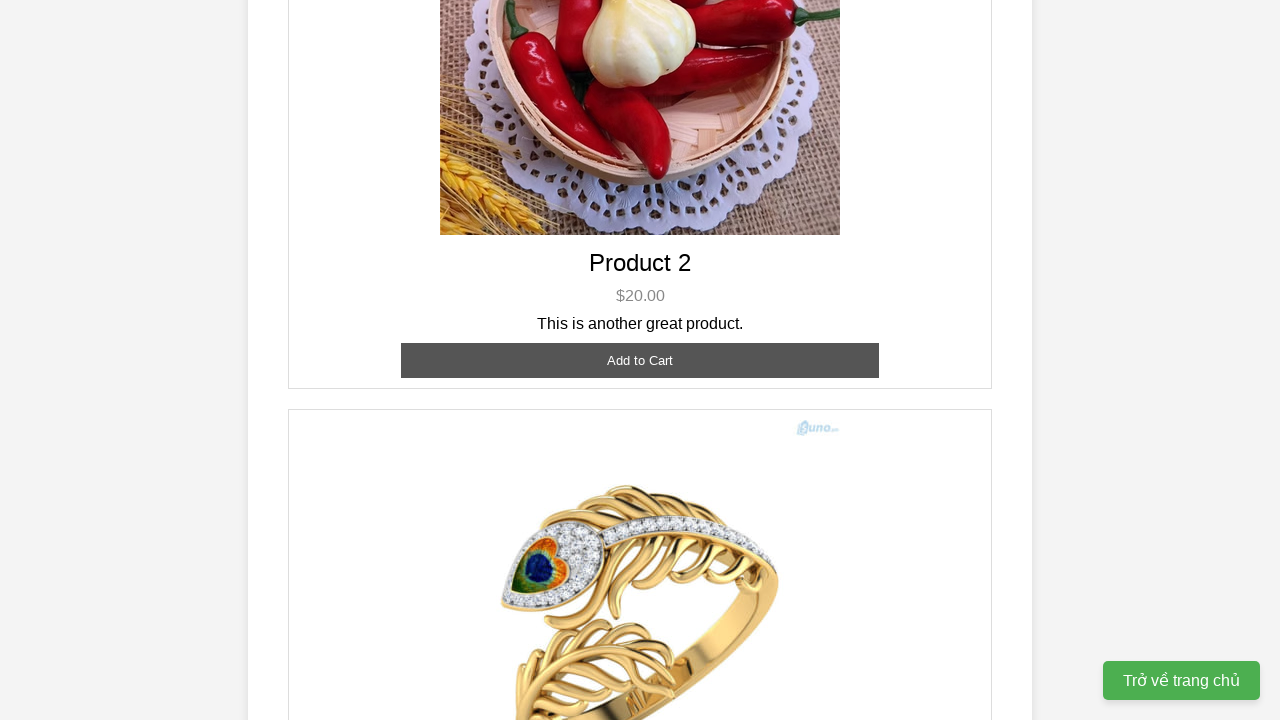

Added product 2 to cart (2nd click) at (640, 360) on xpath=//button[@data-product-id='2']
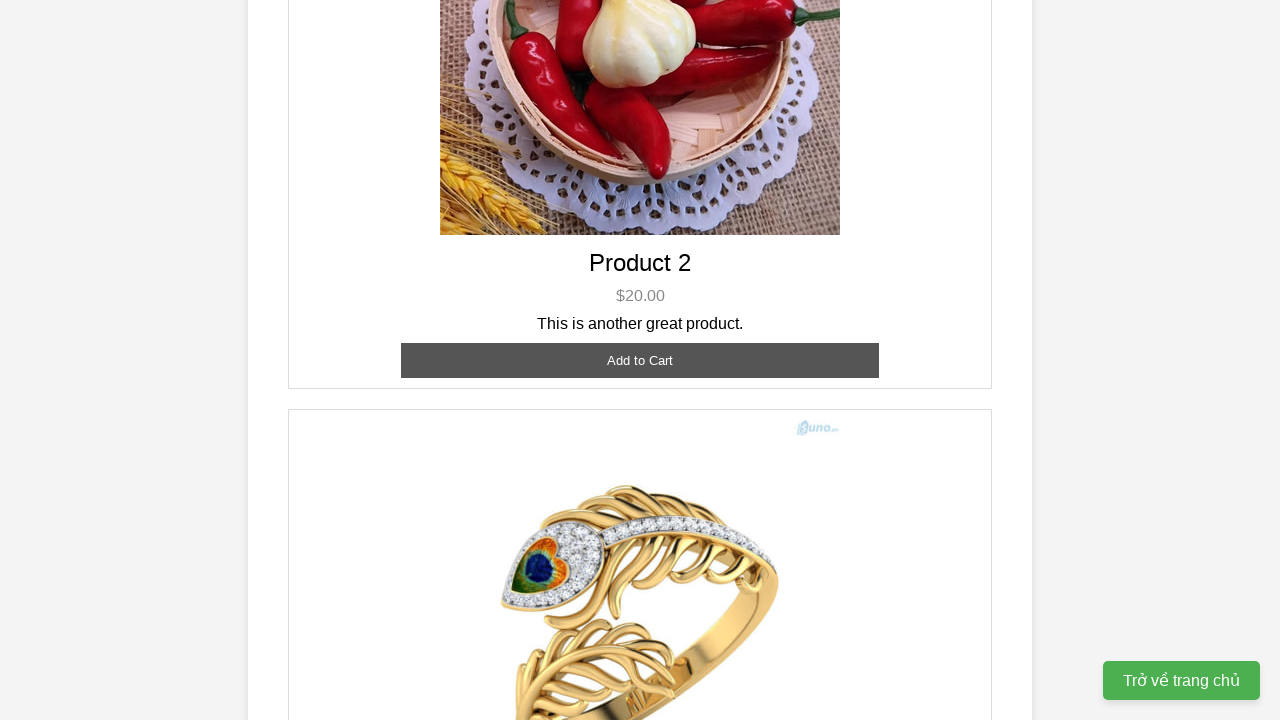

Added product 2 to cart (3rd click) at (640, 360) on xpath=//button[@data-product-id='2']
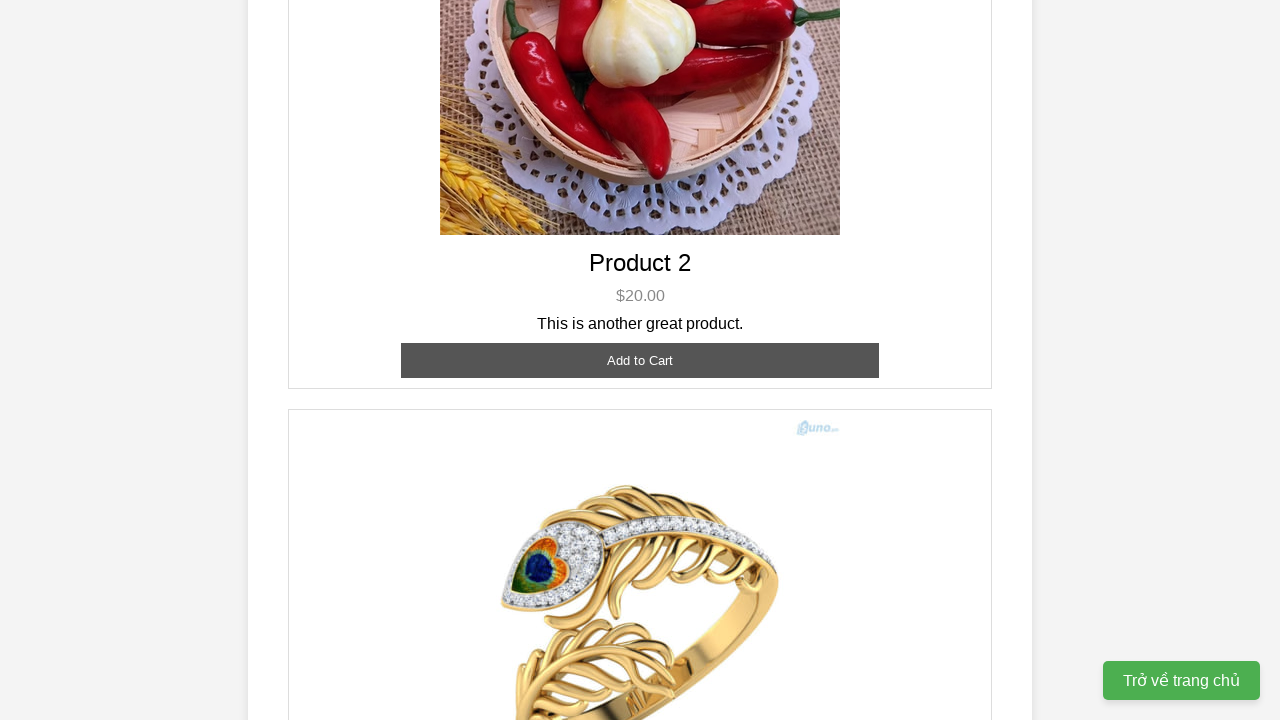

Added product 3 to cart (1st click) at (640, 388) on xpath=//button[@data-product-id='3']
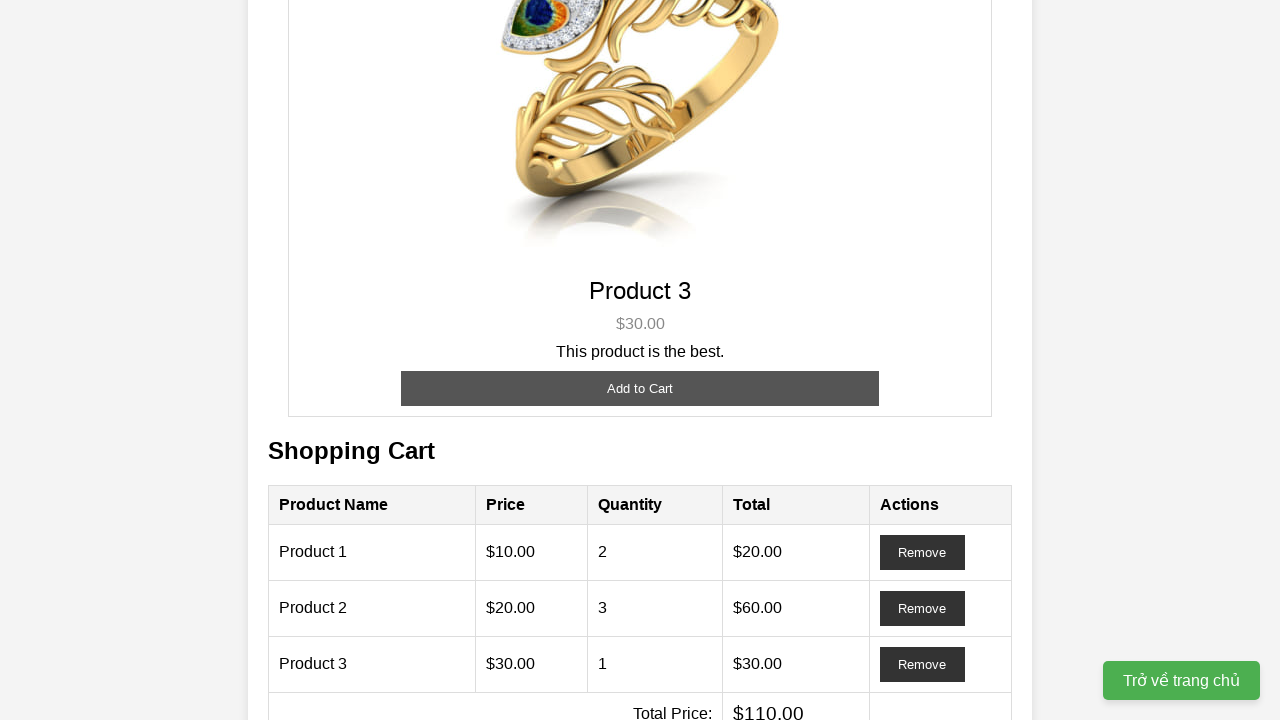

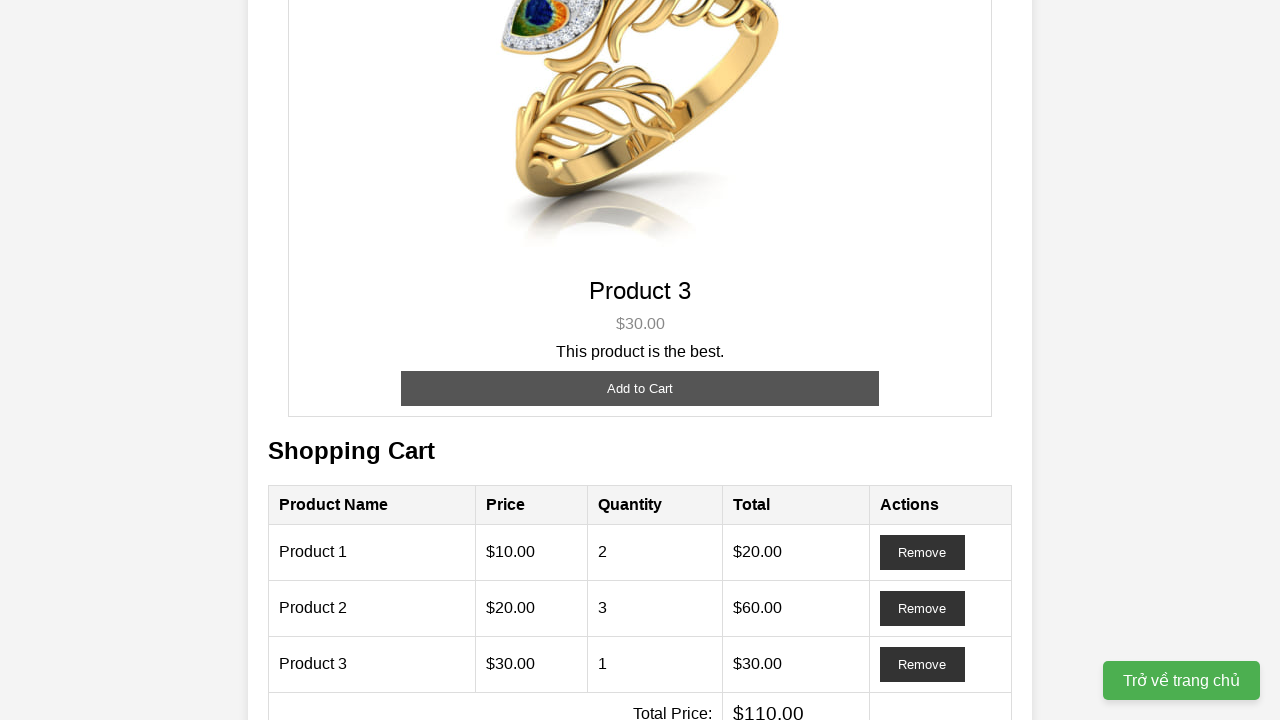